Tests that the back button correctly navigates through filter history

Starting URL: https://demo.playwright.dev/todomvc

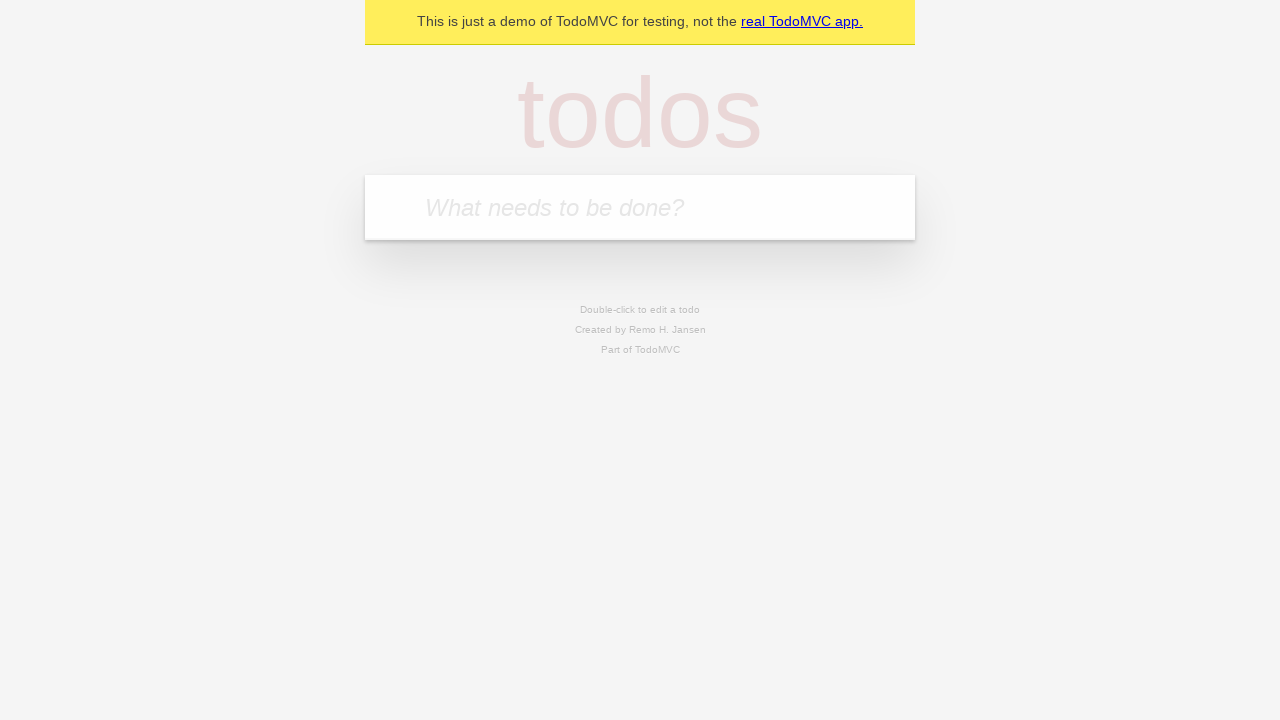

Filled todo input with 'buy some cheese' on internal:attr=[placeholder="What needs to be done?"i]
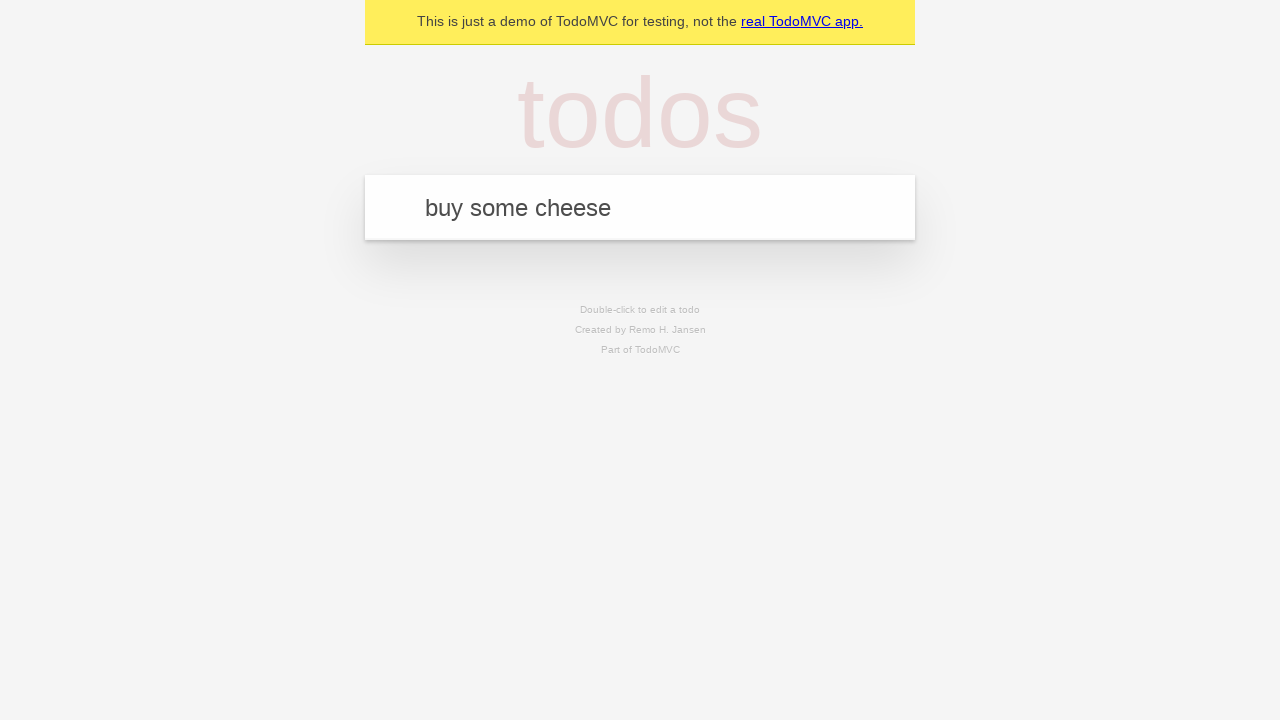

Pressed Enter to create todo 'buy some cheese' on internal:attr=[placeholder="What needs to be done?"i]
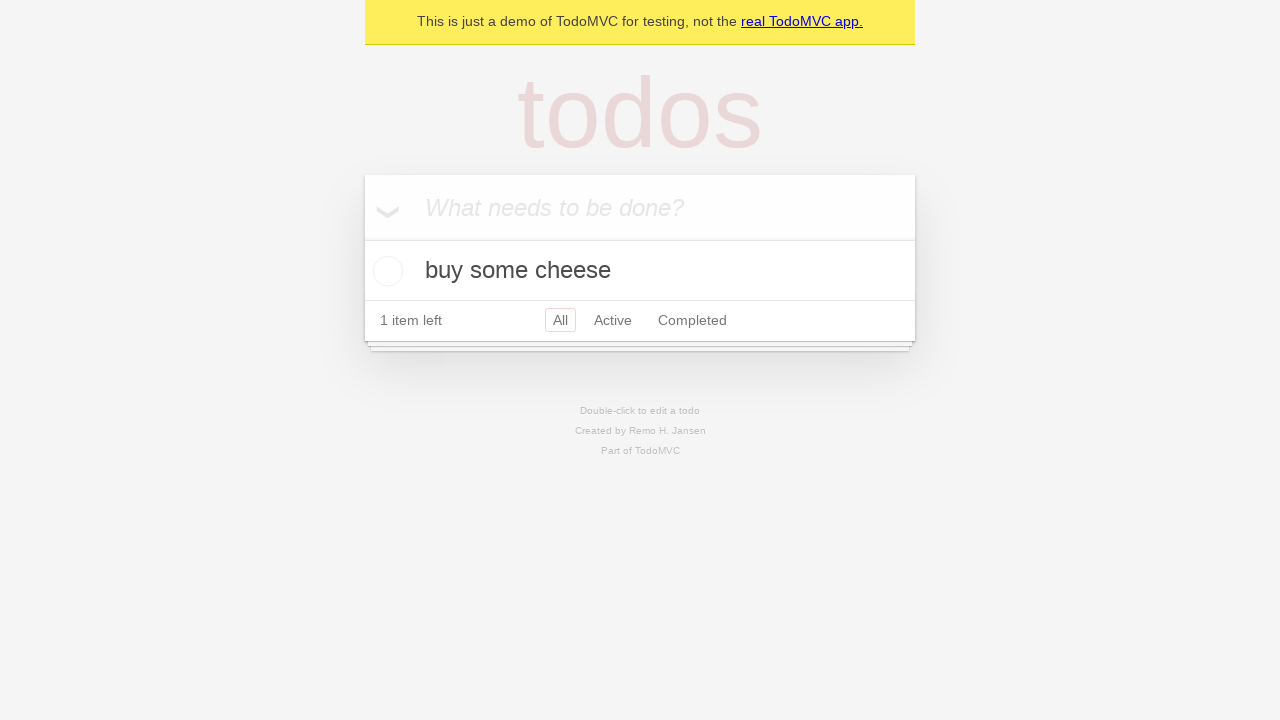

Filled todo input with 'feed the cat' on internal:attr=[placeholder="What needs to be done?"i]
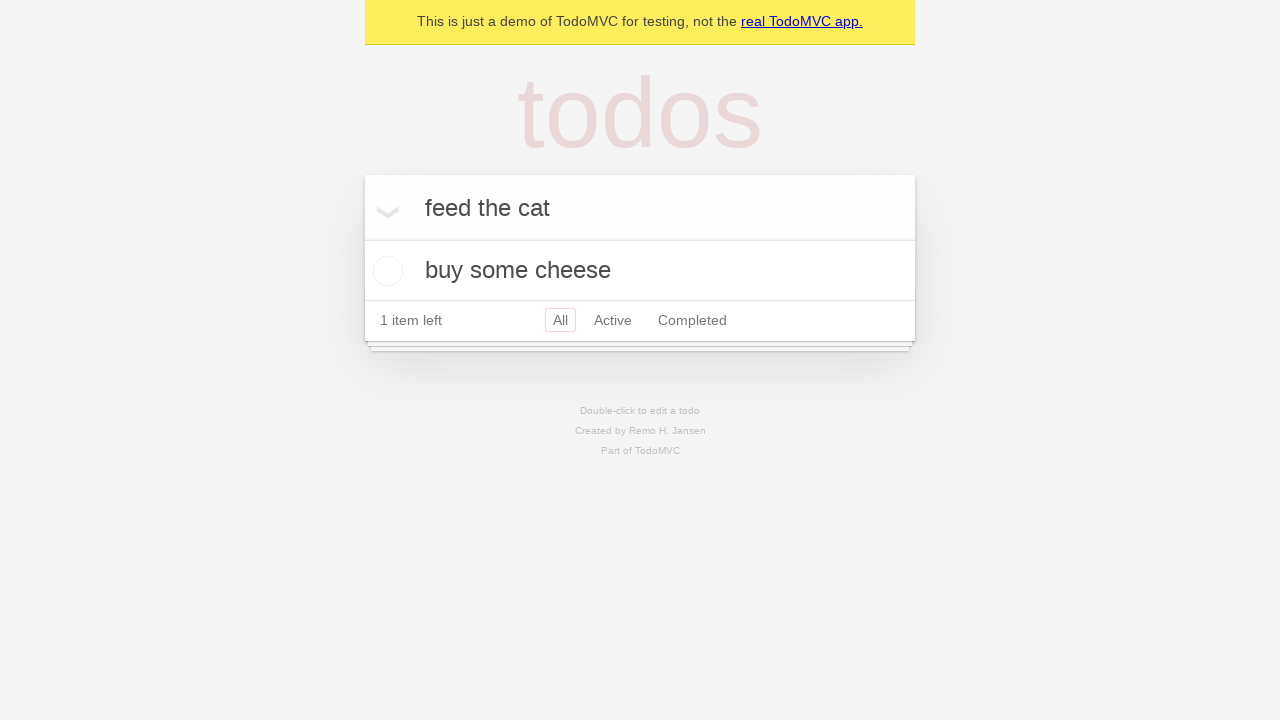

Pressed Enter to create todo 'feed the cat' on internal:attr=[placeholder="What needs to be done?"i]
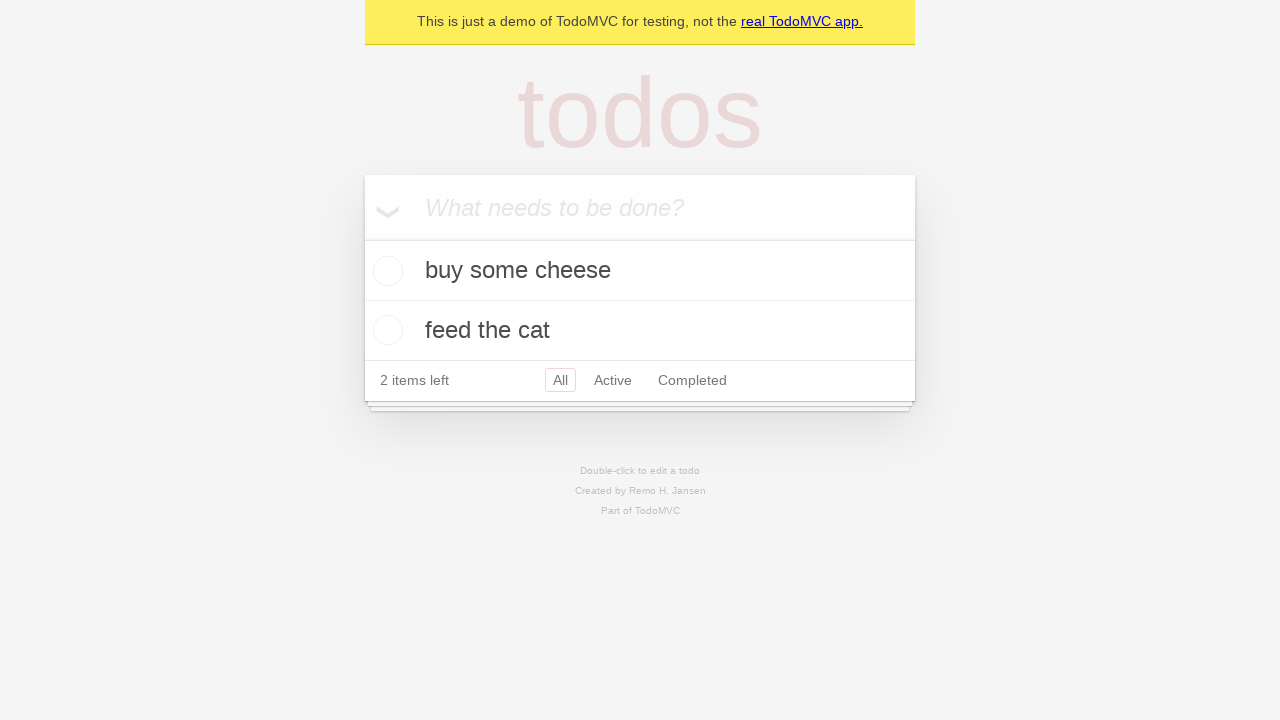

Filled todo input with 'book a doctors appointment' on internal:attr=[placeholder="What needs to be done?"i]
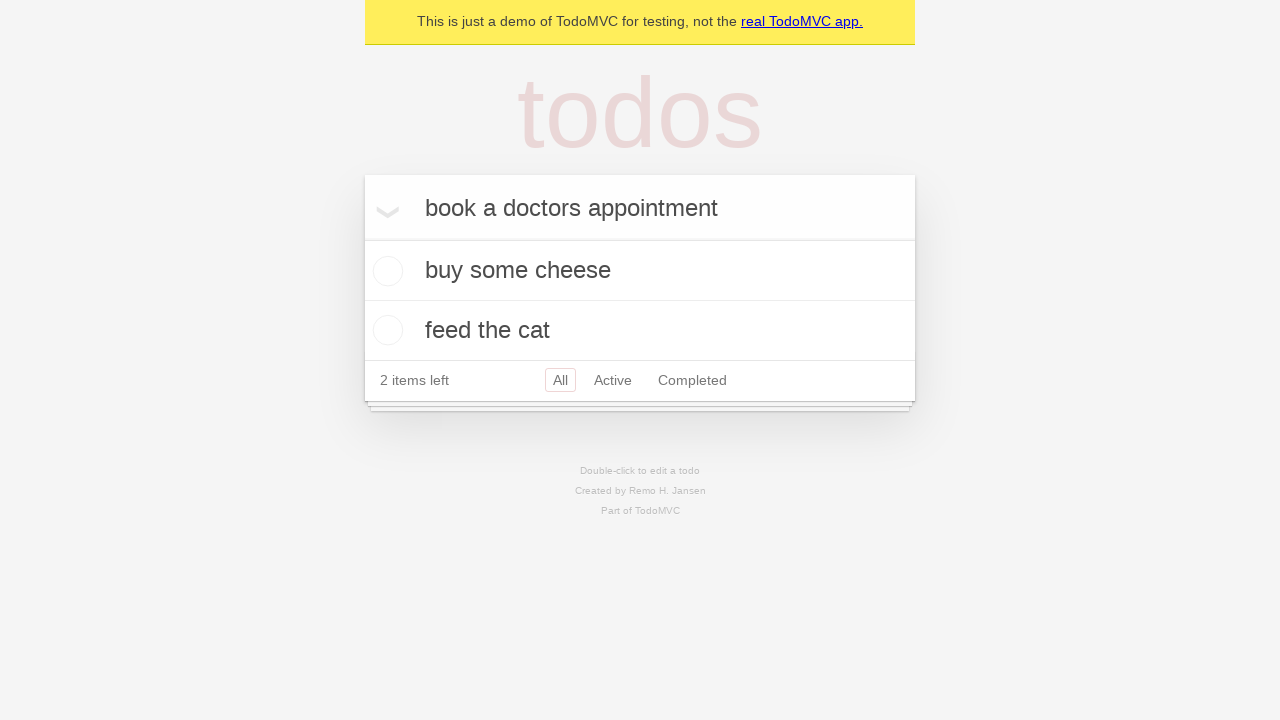

Pressed Enter to create todo 'book a doctors appointment' on internal:attr=[placeholder="What needs to be done?"i]
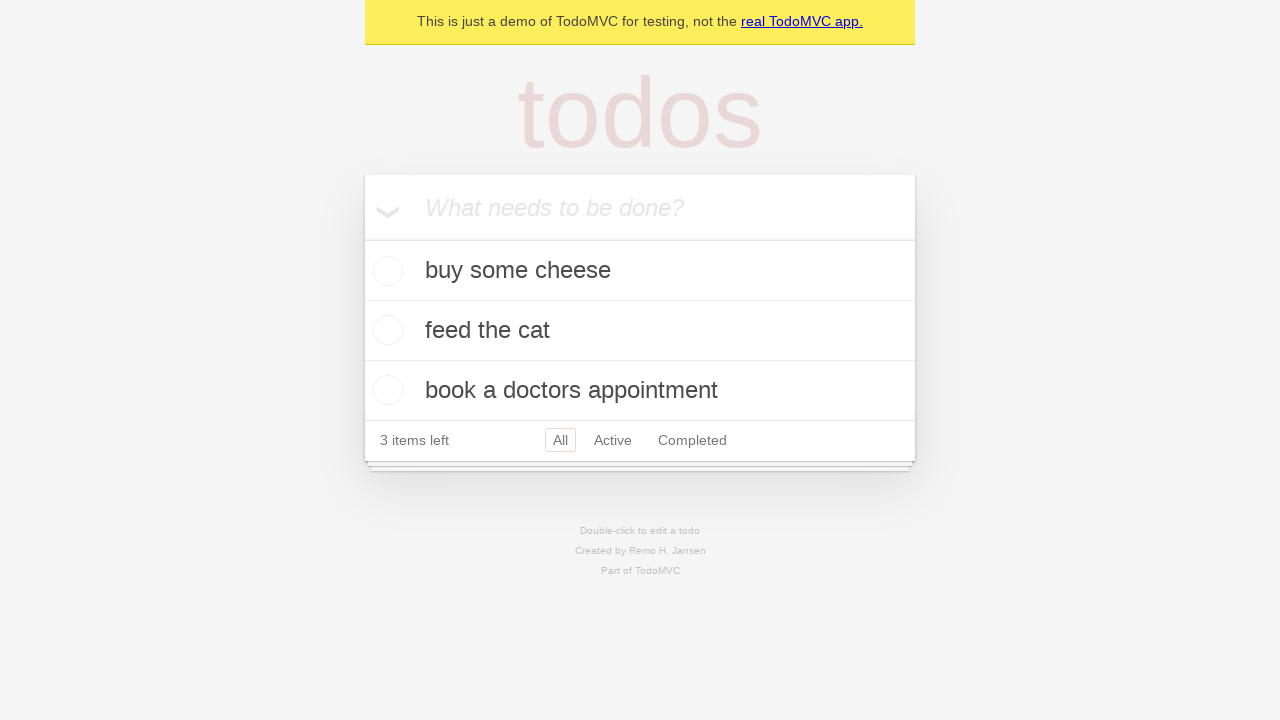

Waited for all 3 todos to be created
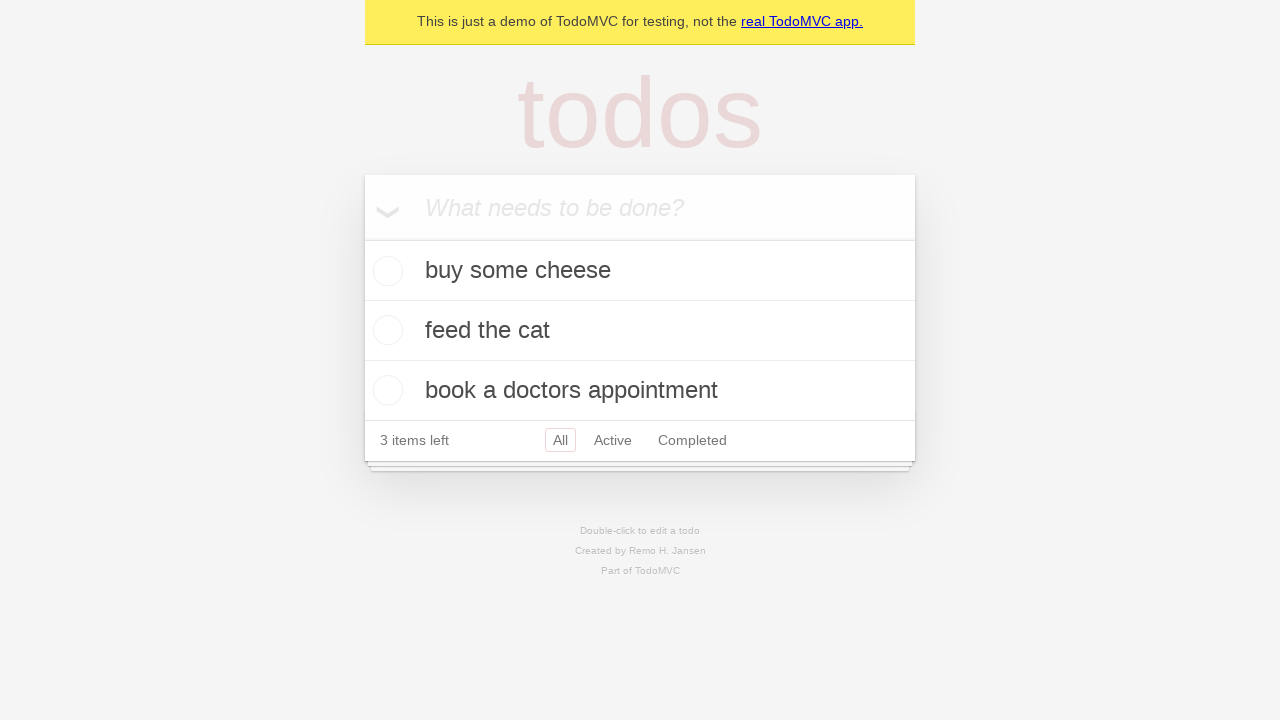

Checked the second todo item at (385, 330) on internal:testid=[data-testid="todo-item"s] >> nth=1 >> internal:role=checkbox
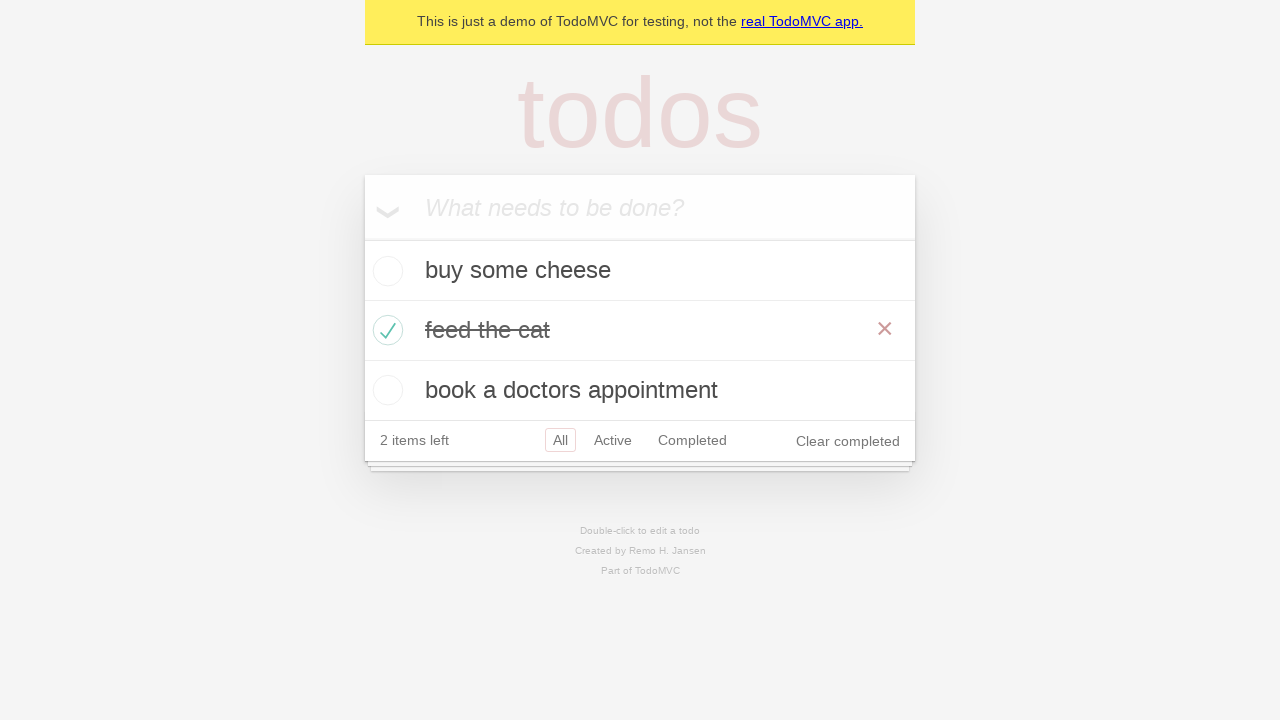

Clicked All filter at (560, 440) on internal:role=link[name="All"i]
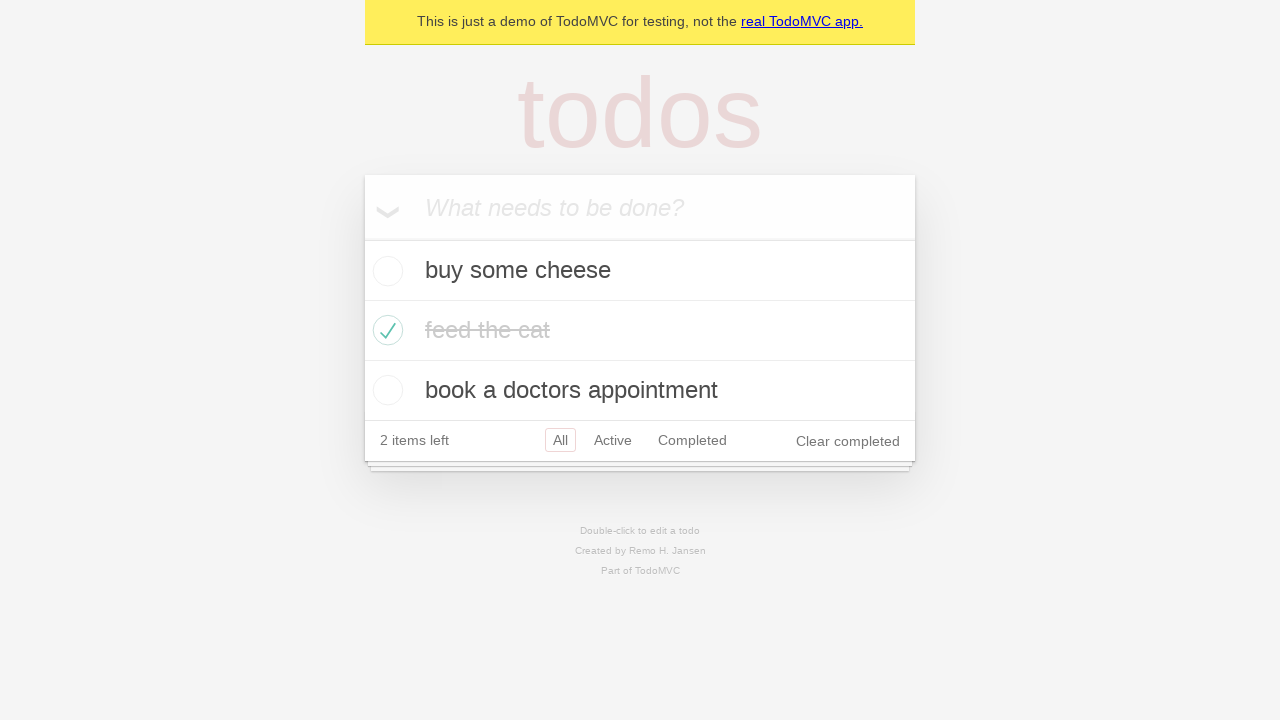

Clicked Active filter at (613, 440) on internal:role=link[name="Active"i]
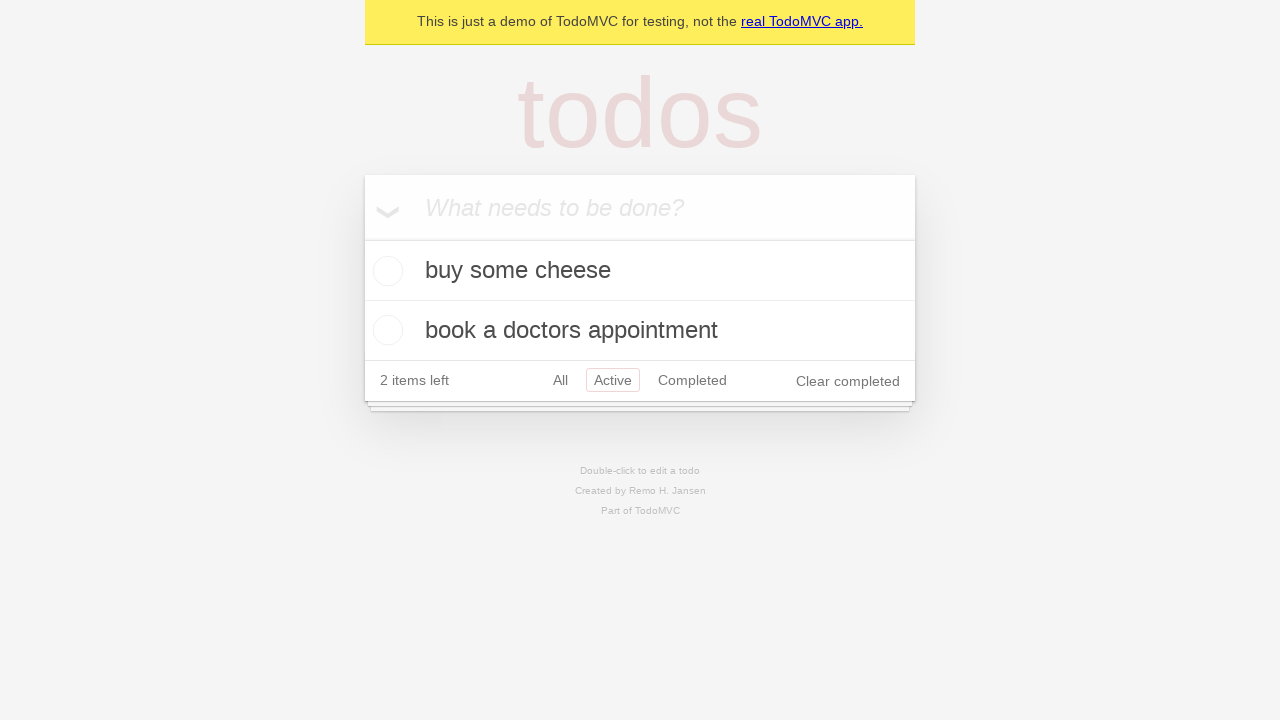

Clicked Completed filter at (692, 380) on internal:role=link[name="Completed"i]
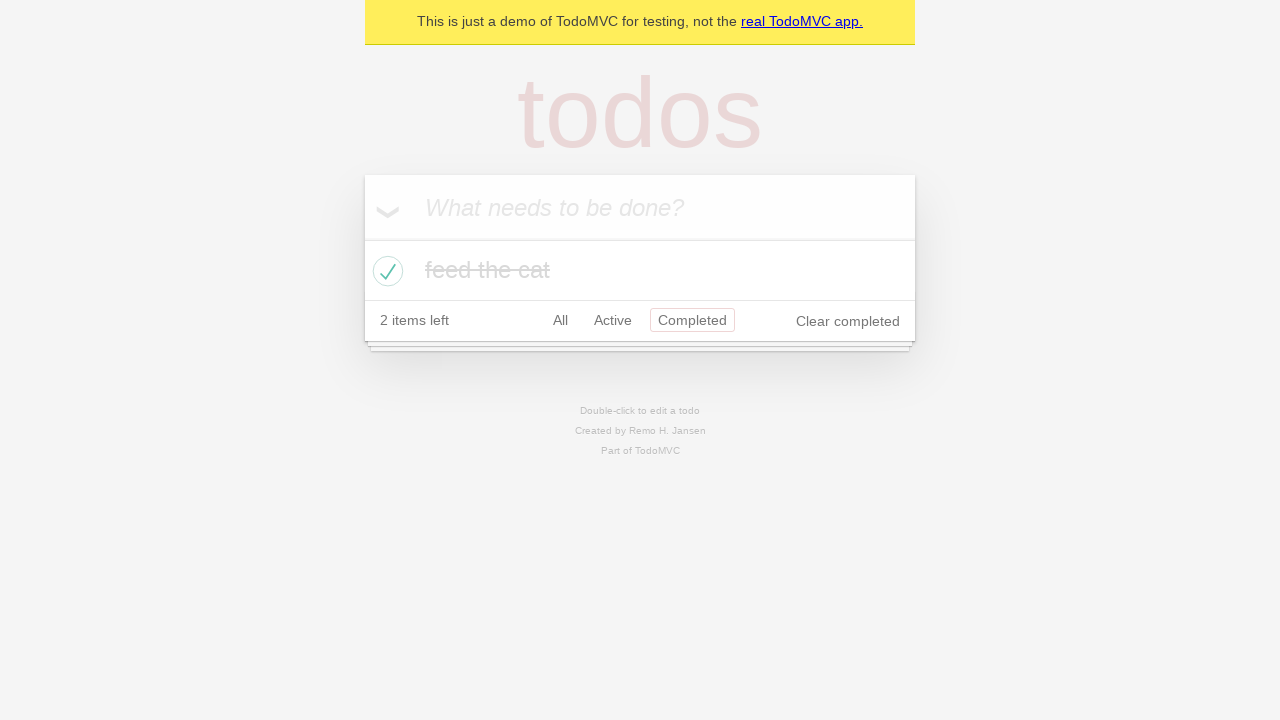

Navigated back from Completed filter
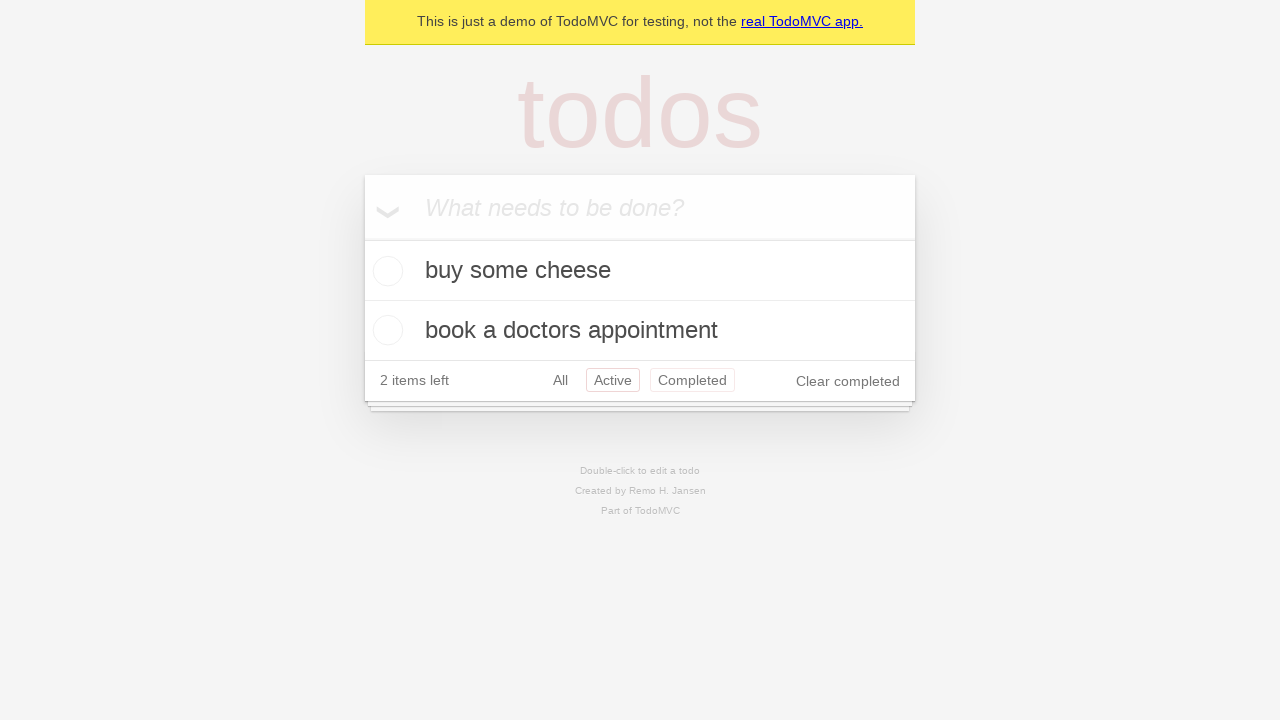

Navigated back to Active filter, respecting back button history
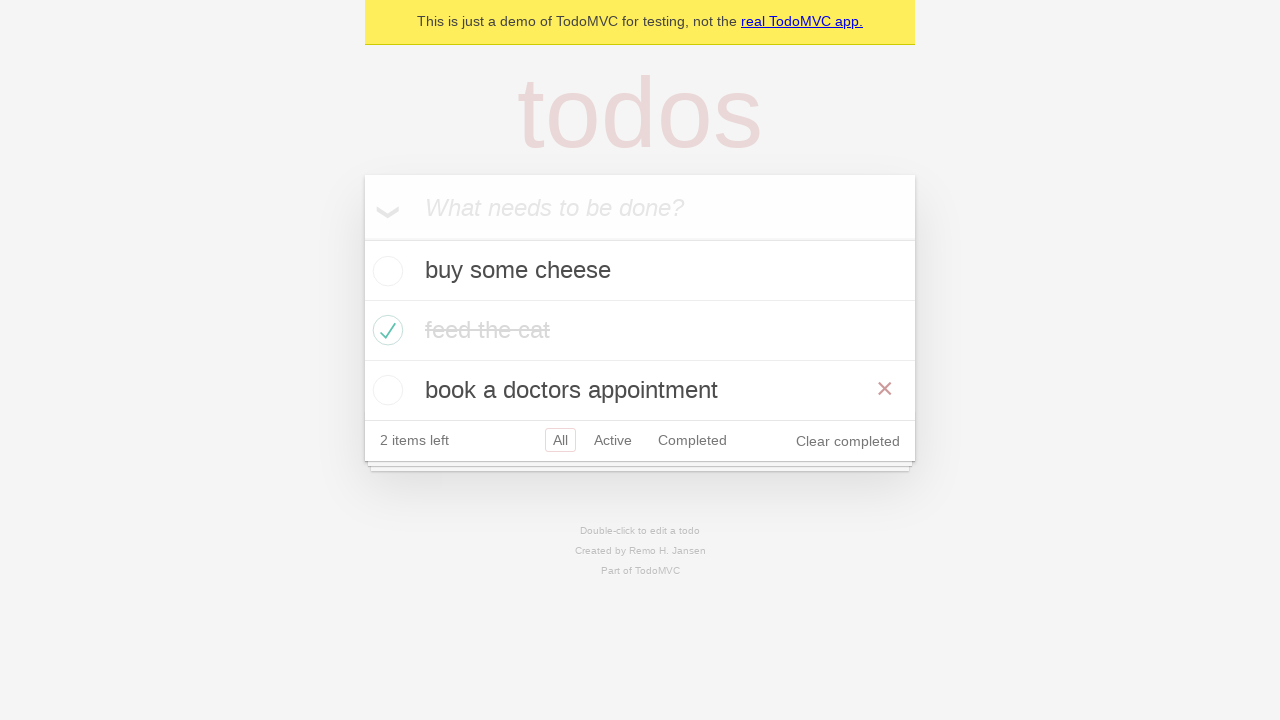

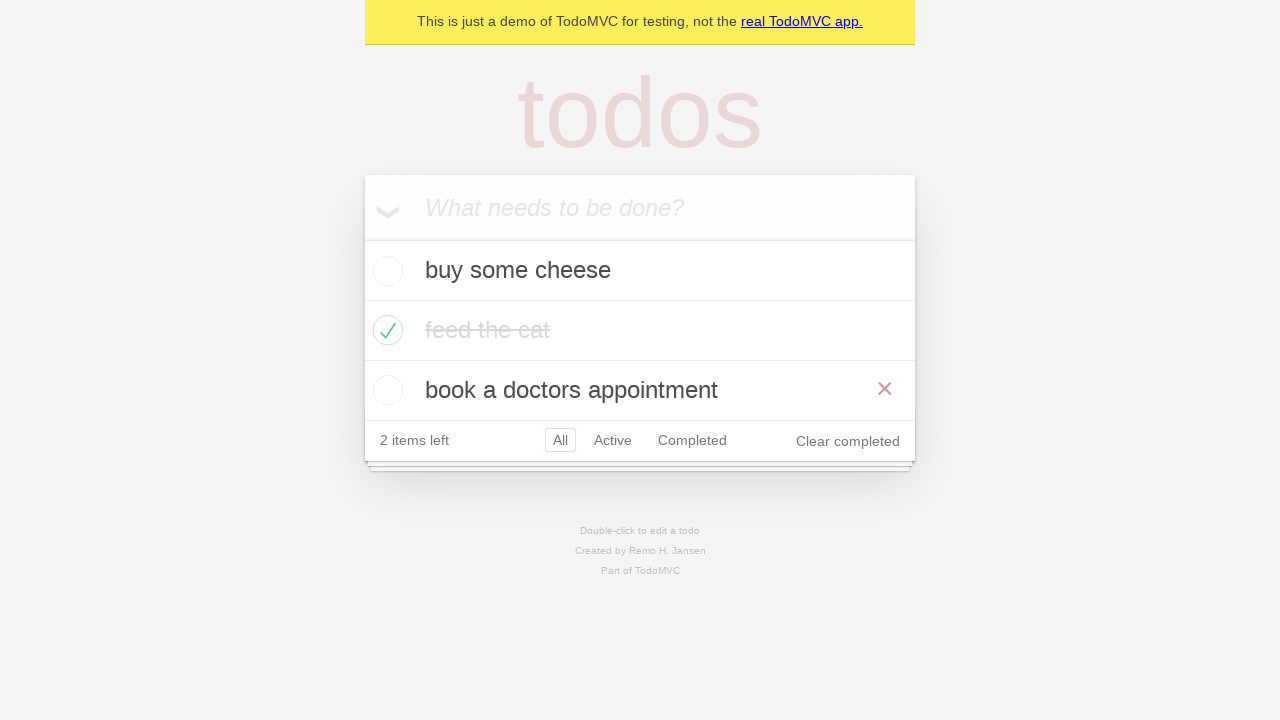